Navigates to Enterprise Mobile App Development page by clicking Technologies menu, hovering over Mobile App Development submenu, and clicking the Enterprise link

Starting URL: https://www.tranktechnologies.com/

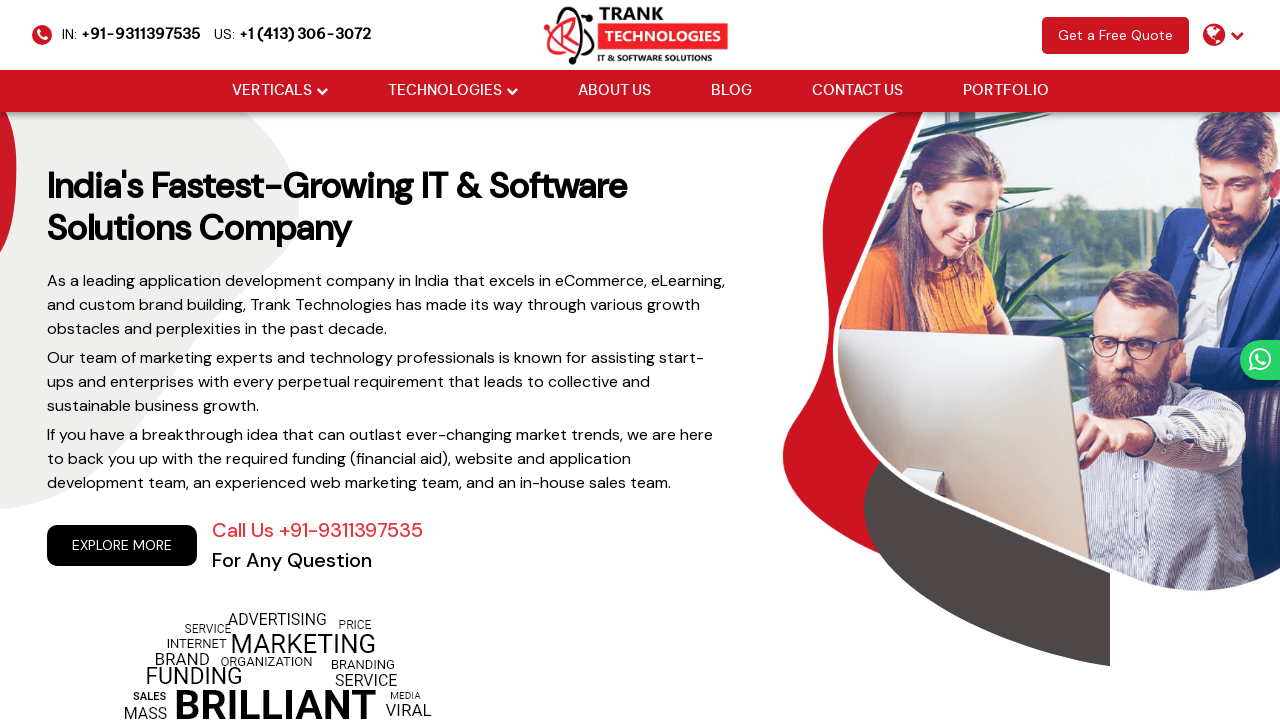

Clicked on Technologies menu at (452, 91) on (//li[@class='drop_down'])[2]
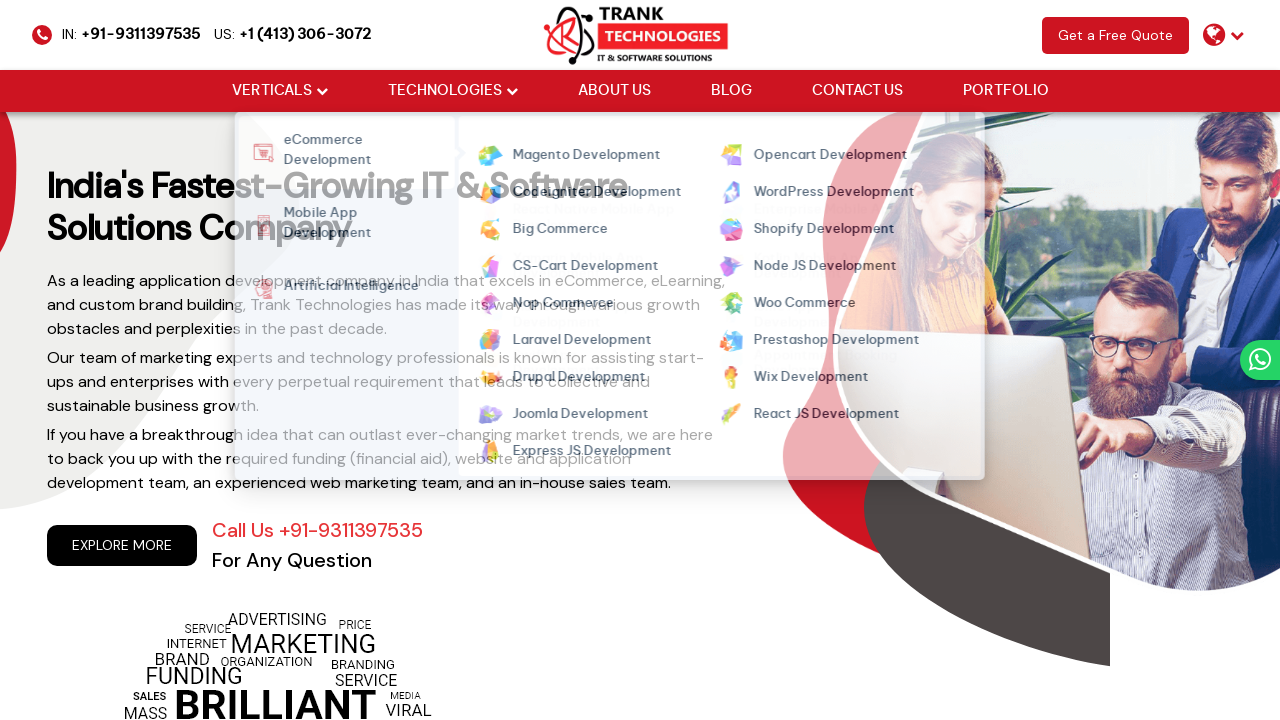

Hovered over Mobile App Development submenu at (340, 226) on xpath=//li[@data-id='mobileApp']
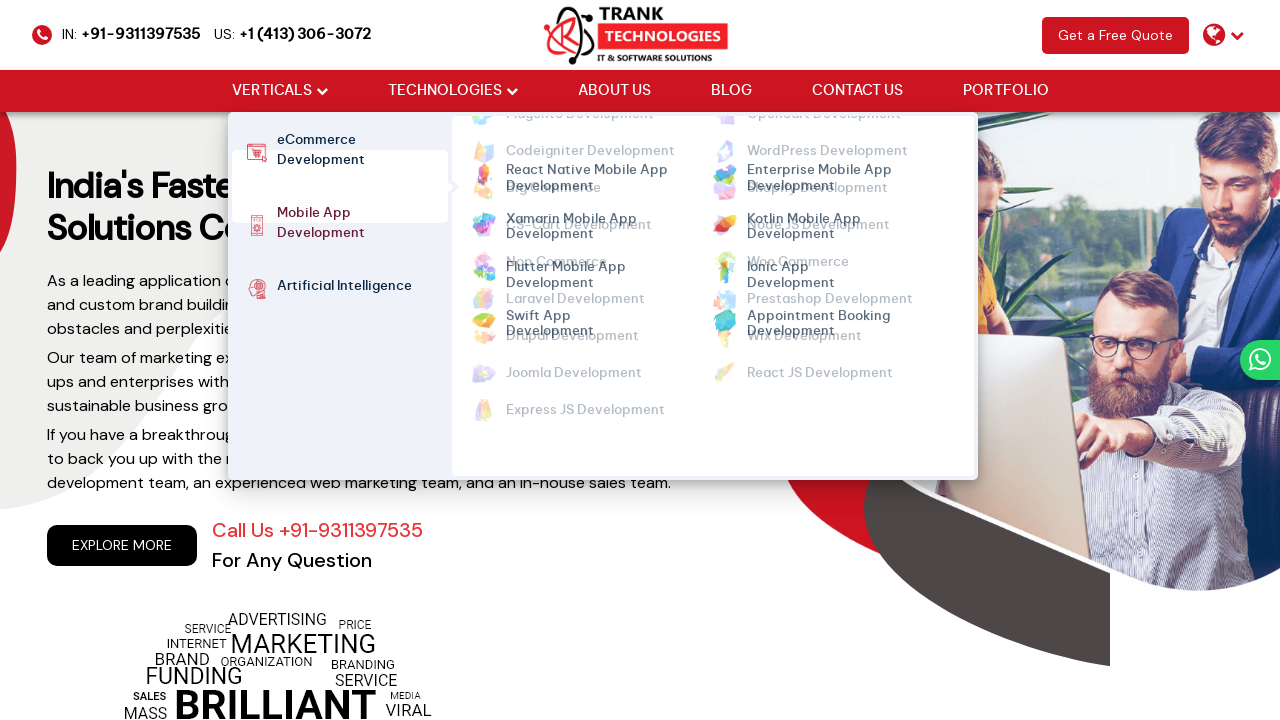

Clicked on Enterprise Mobile App Development link at (819, 160) on xpath=//a[@href='https://www.tranktechnologies.com/enterprise-mobile-app-develop
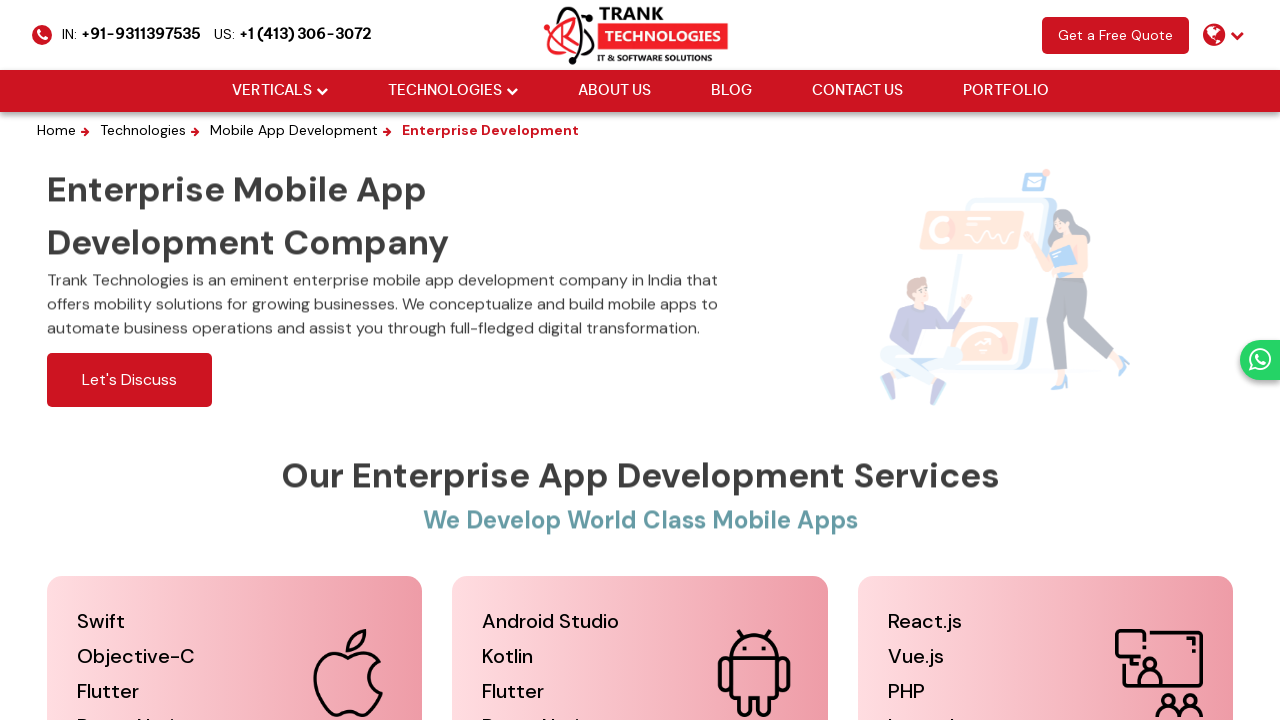

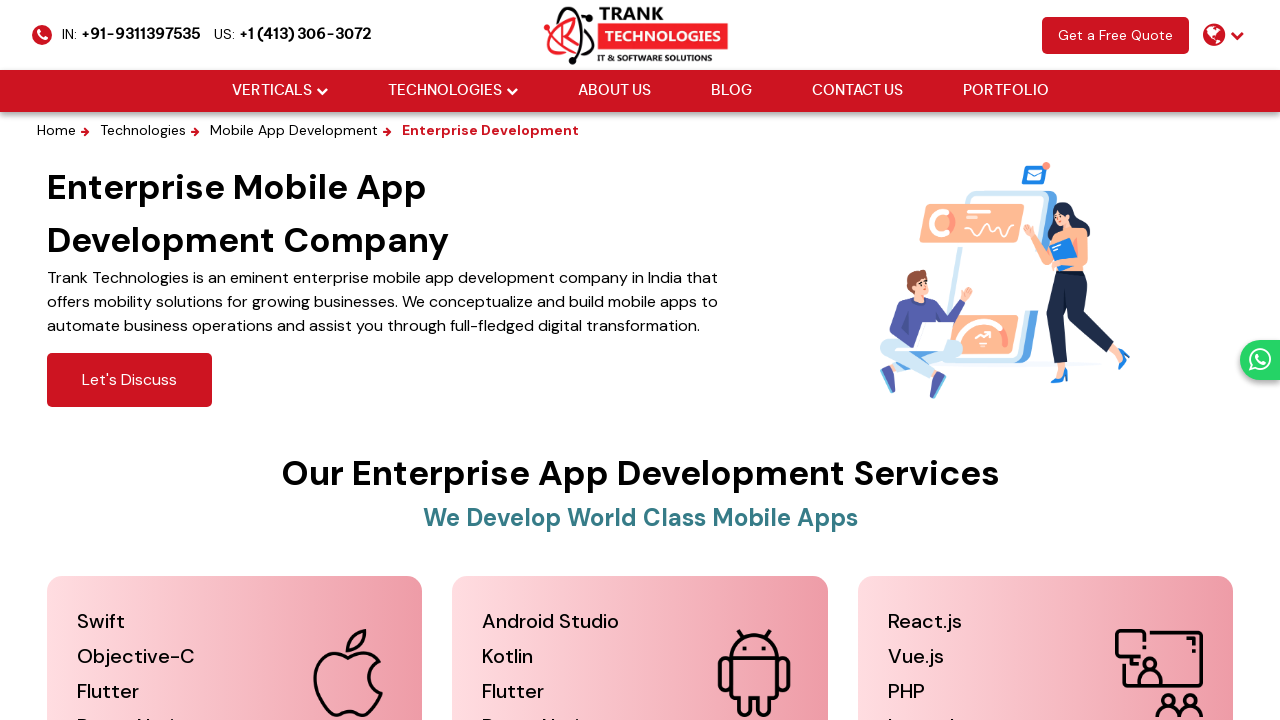